Tests successful user registration by filling in valid email, username, and password on the Mailchimp signup form

Starting URL: https://login.mailchimp.com/signup/

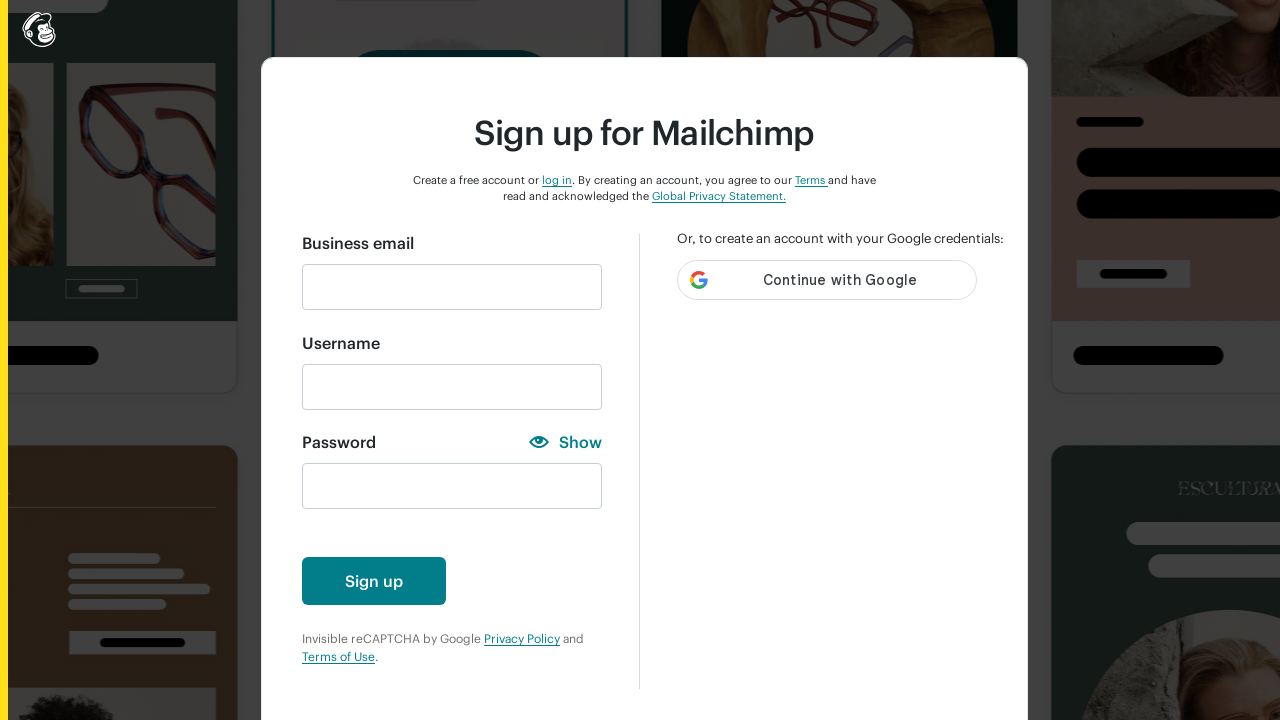

Filled email field with 'testuser347@example.com' on #email
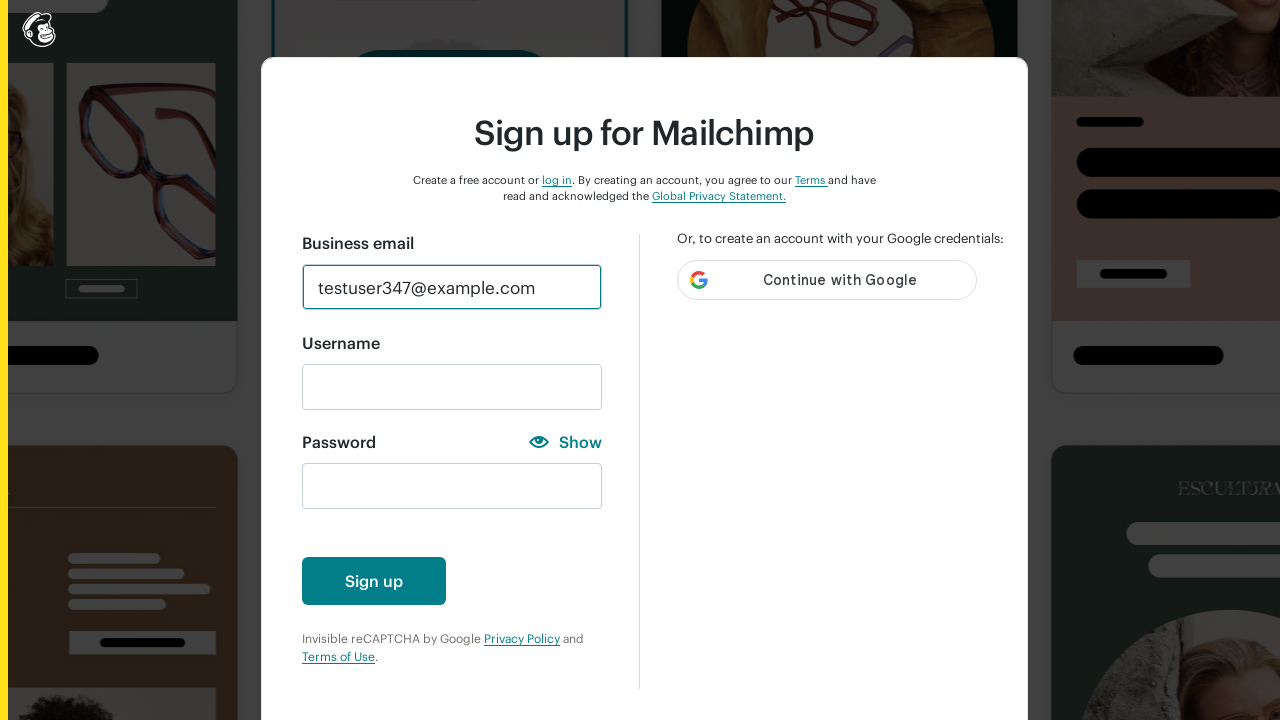

Filled username field with 'TestUser347' on #new_username
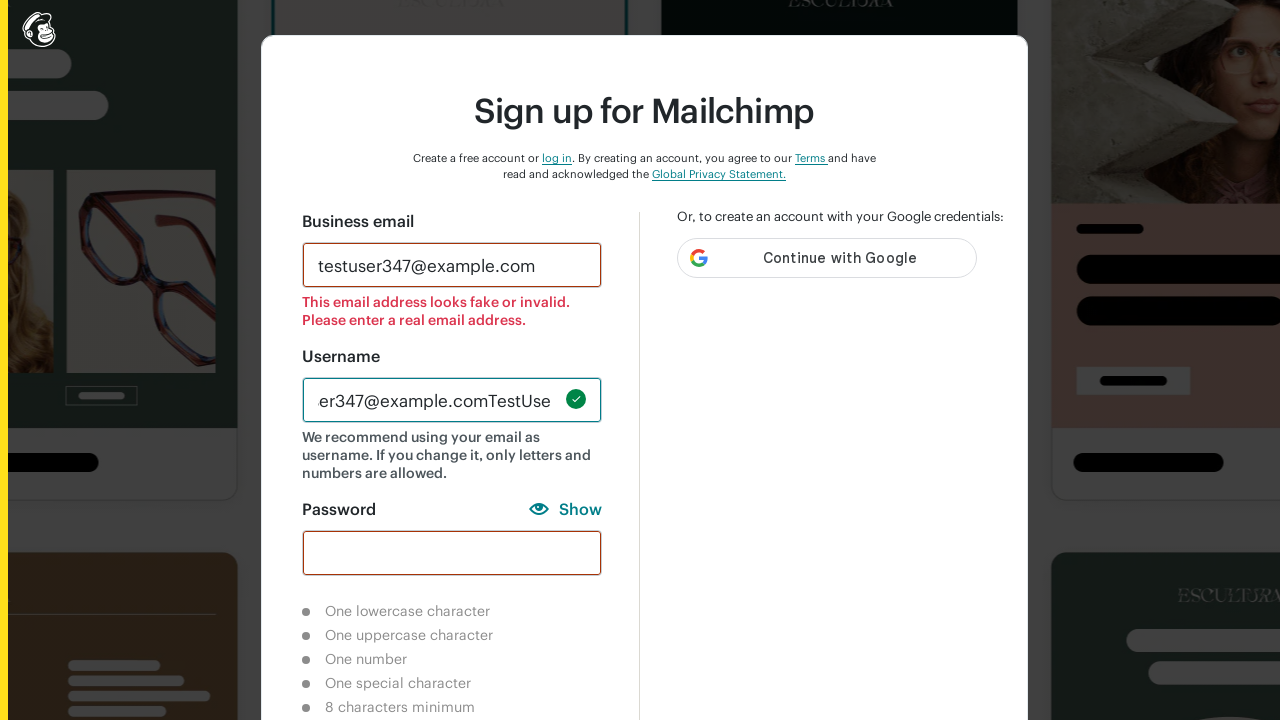

Filled password field with 'SecurePass123!' on #new_password
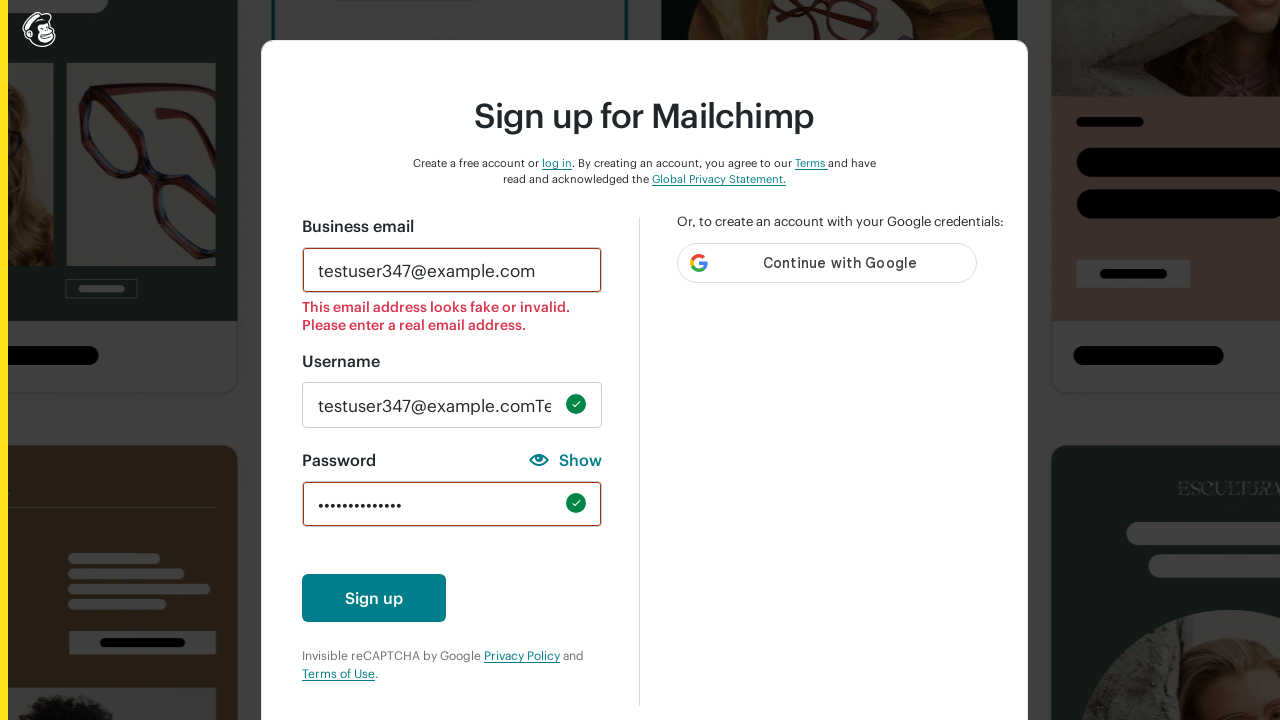

Clicked sign up button to submit registration form at (374, 598) on #create-account-enabled
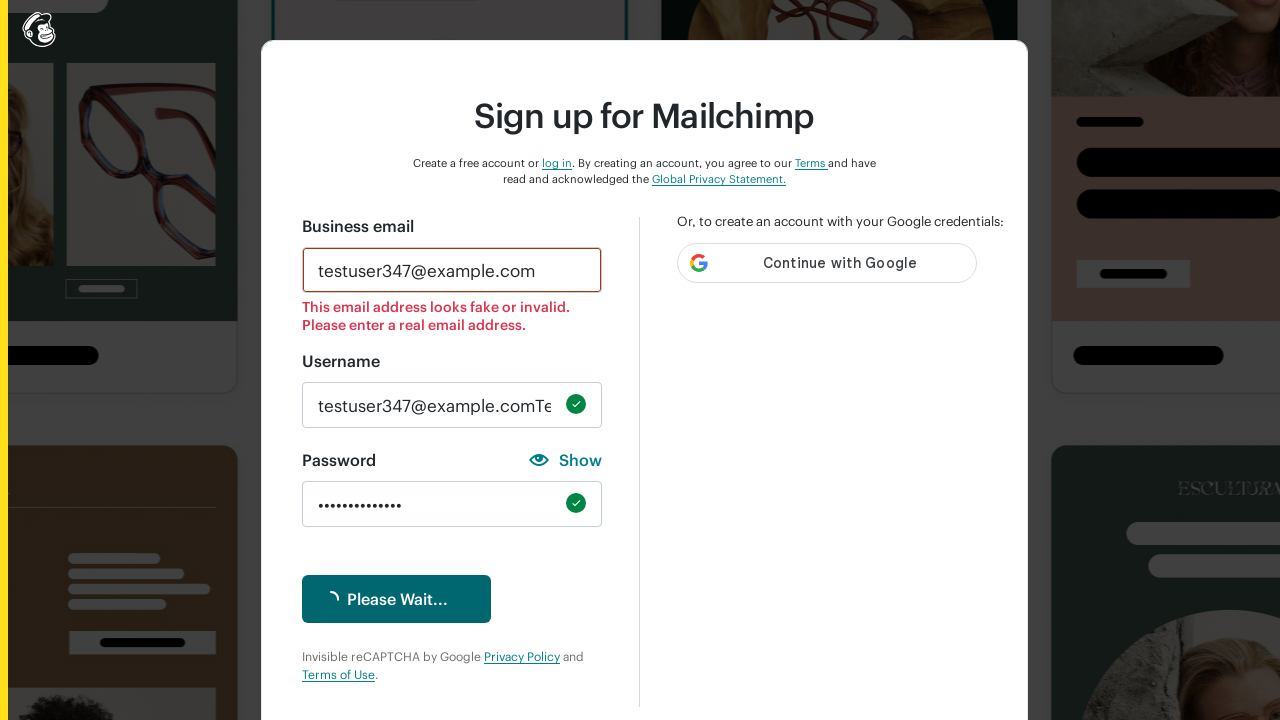

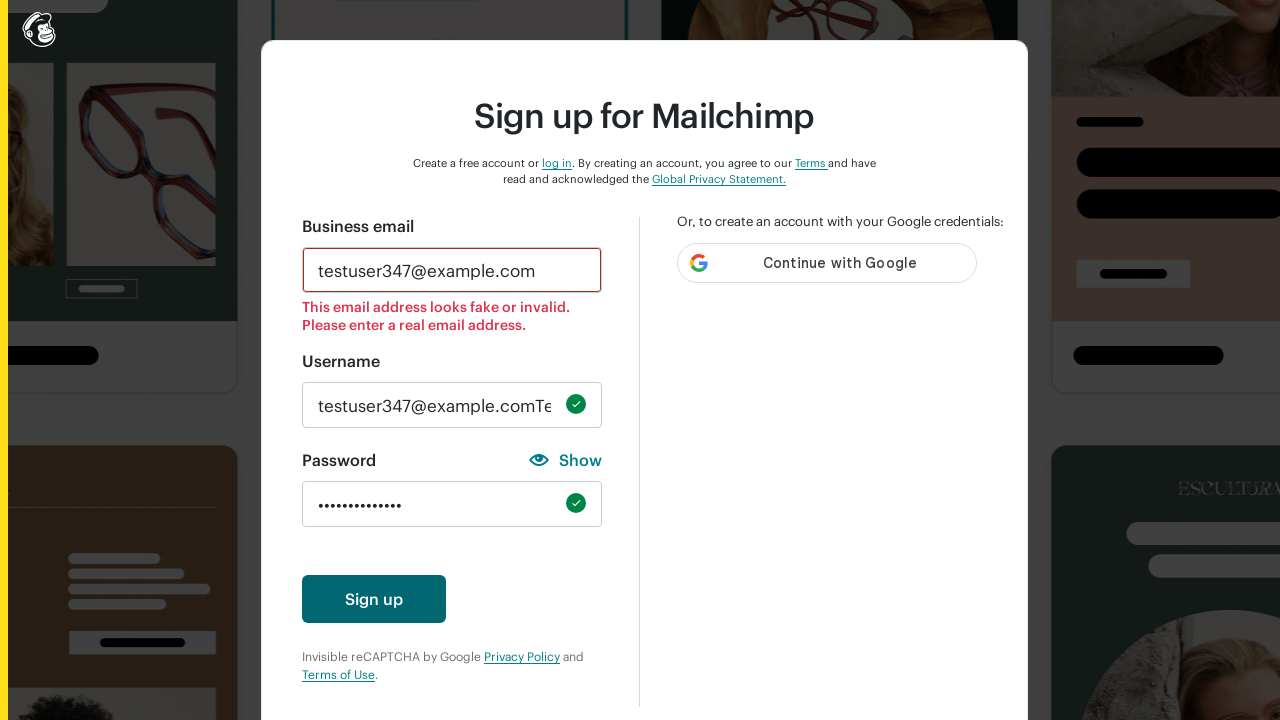